Tests AJAX functionality by clicking a button and verifying that a success message appears after the asynchronous operation completes

Starting URL: http://uitestingplayground.com/ajax

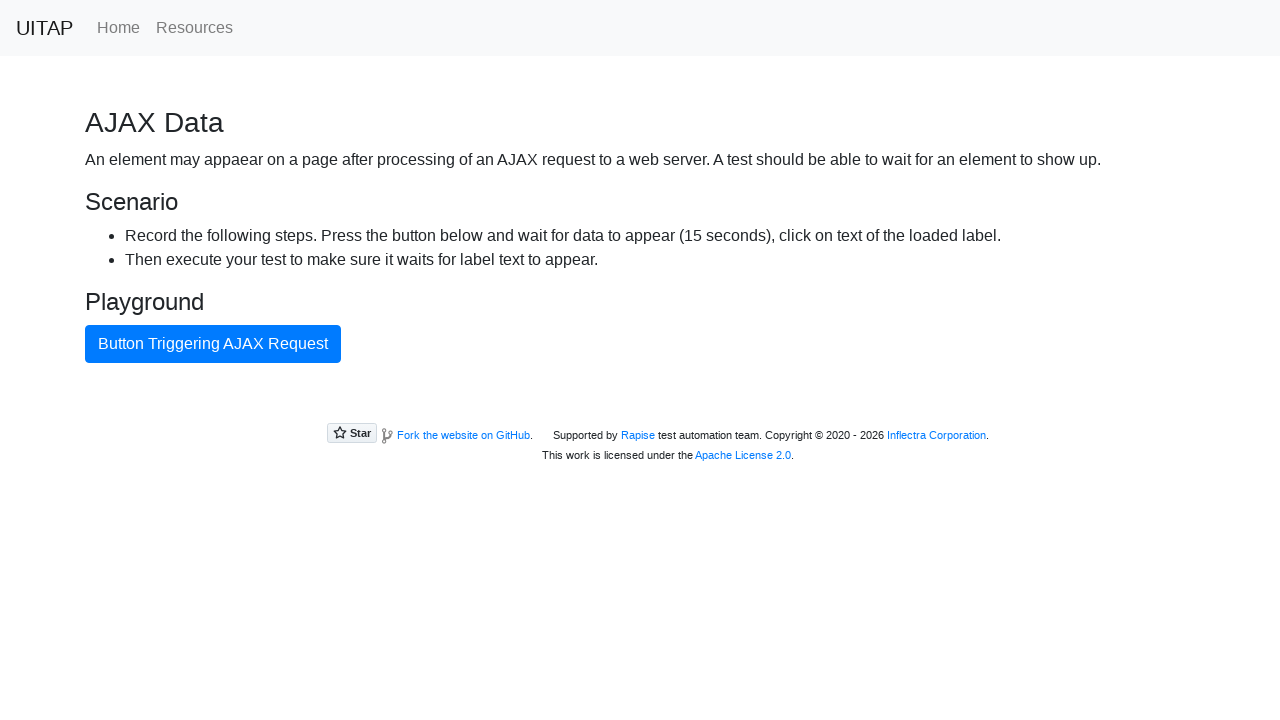

Clicked AJAX button to trigger asynchronous operation at (213, 344) on #ajaxButton
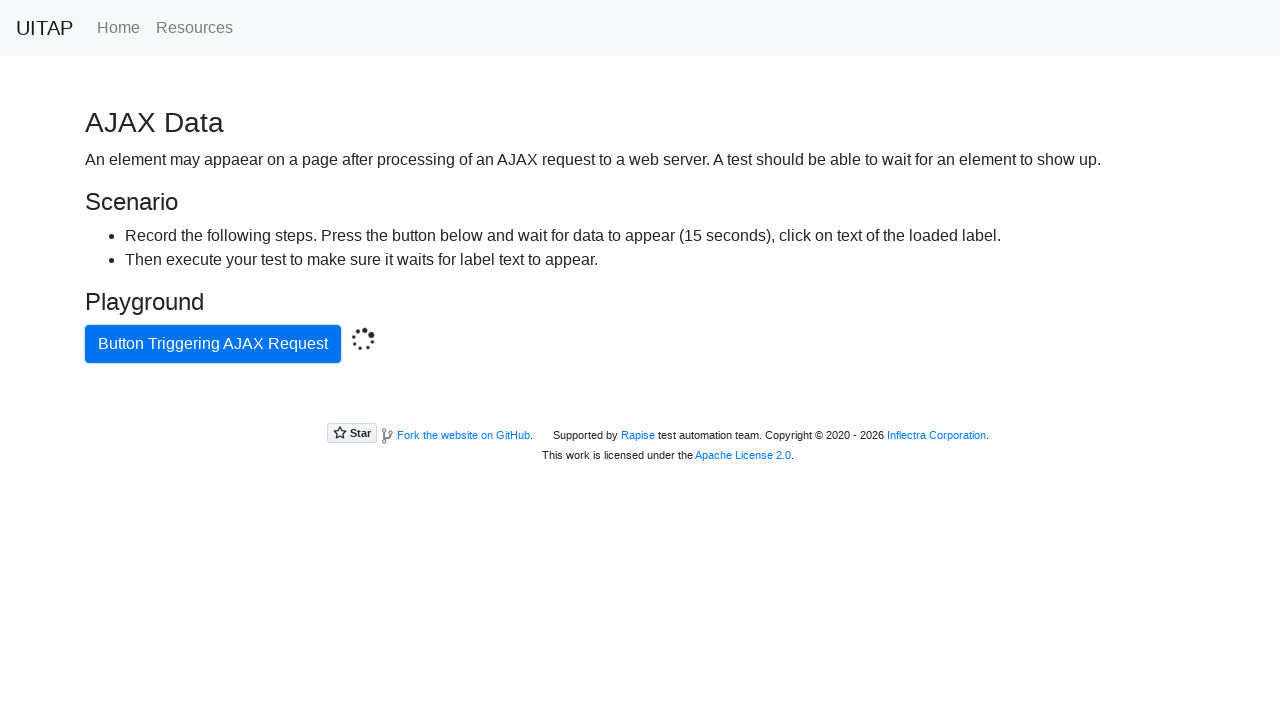

Success message element appeared after AJAX completed
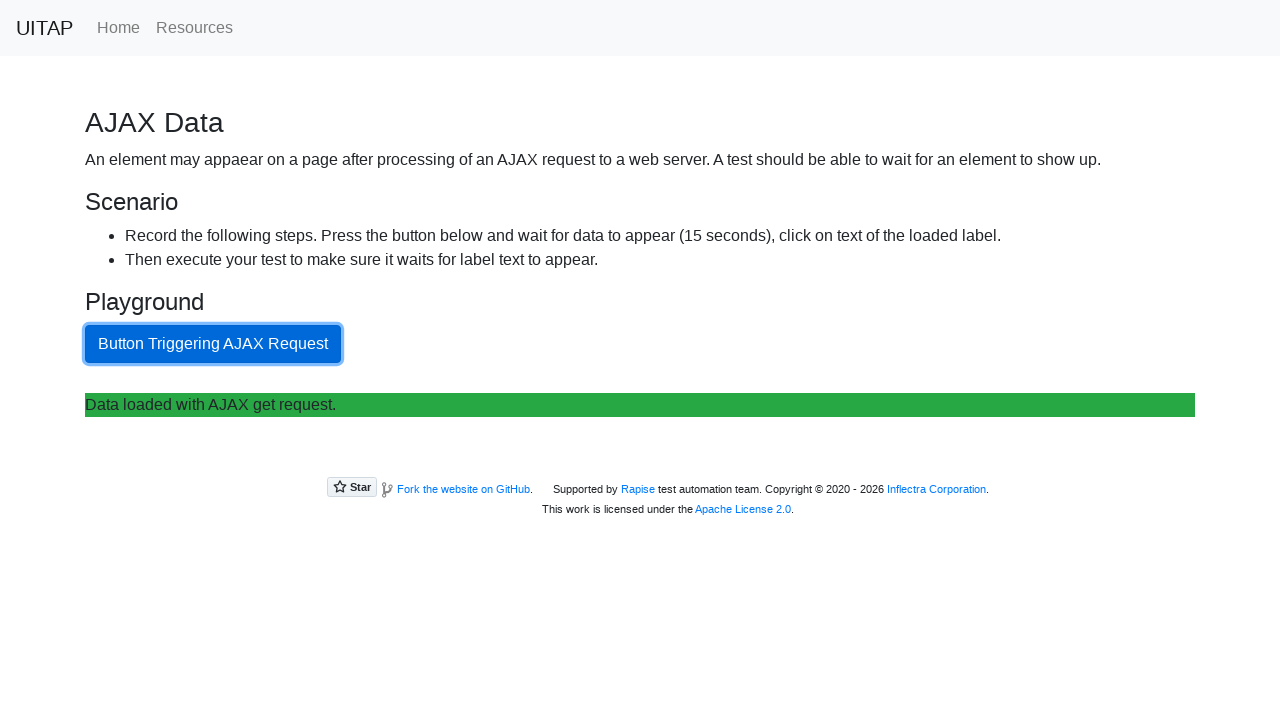

Located success message element
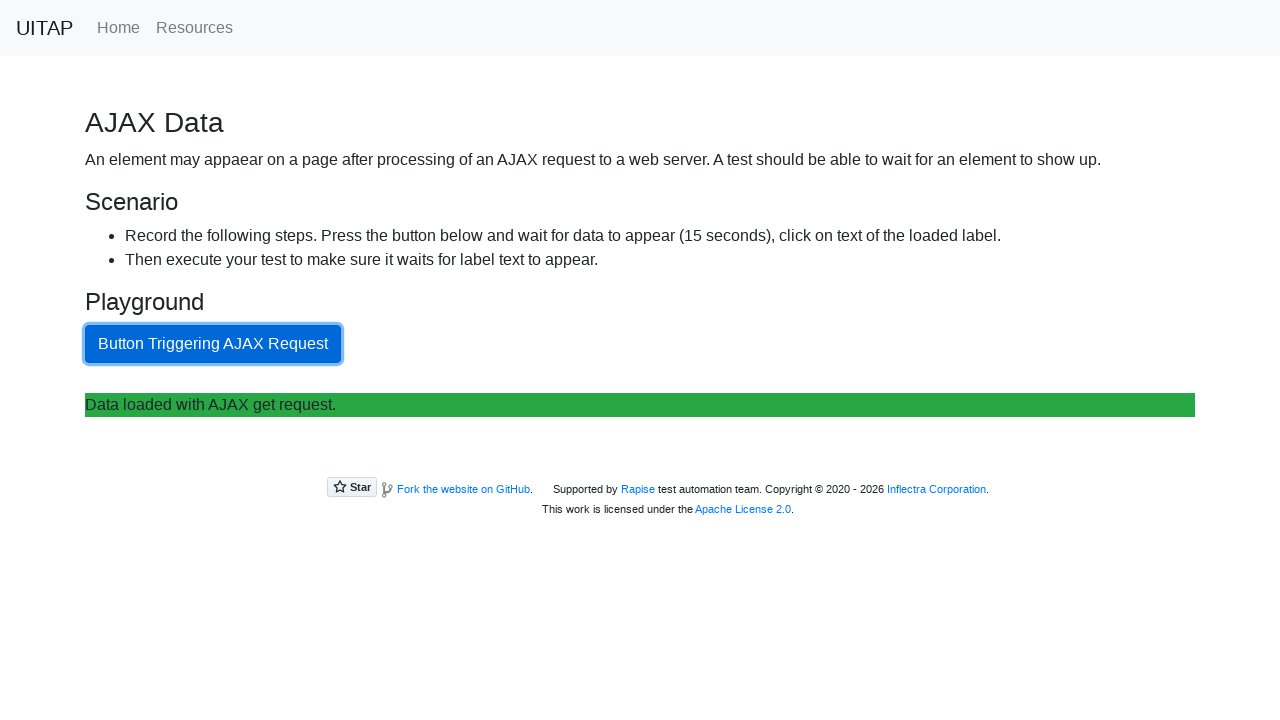

Extracted success message text: 'Data loaded with AJAX get request.'
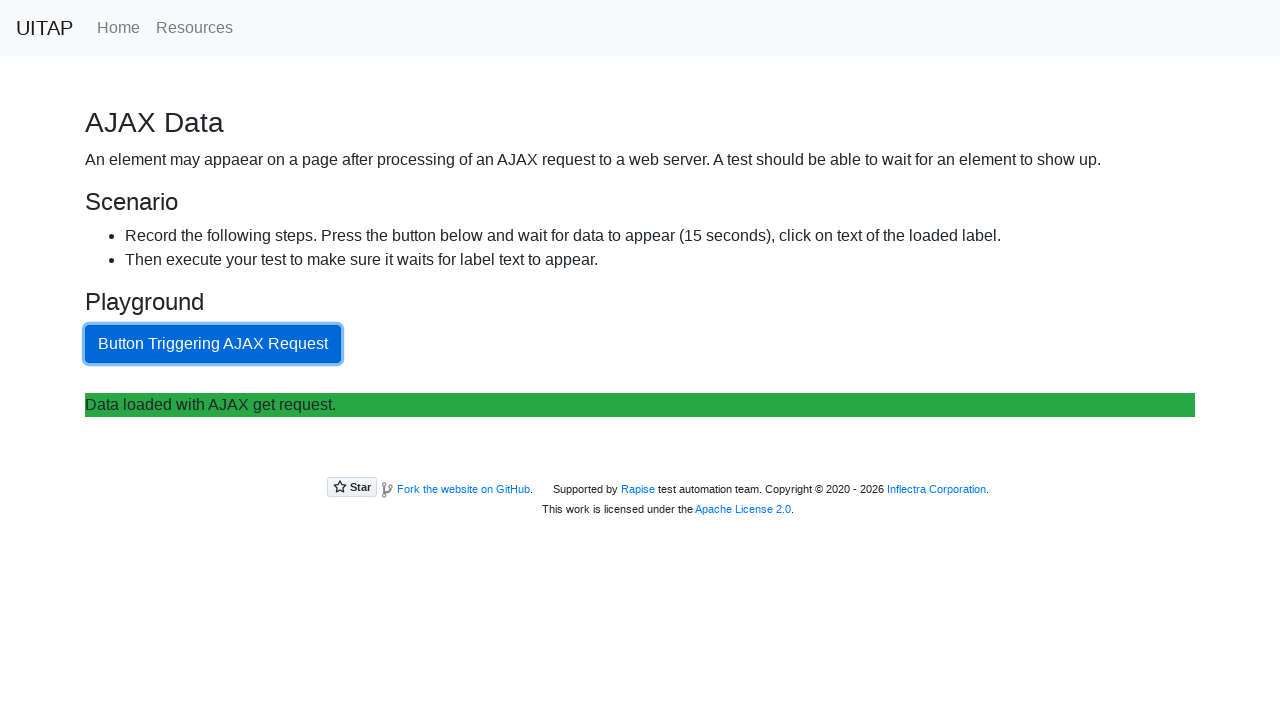

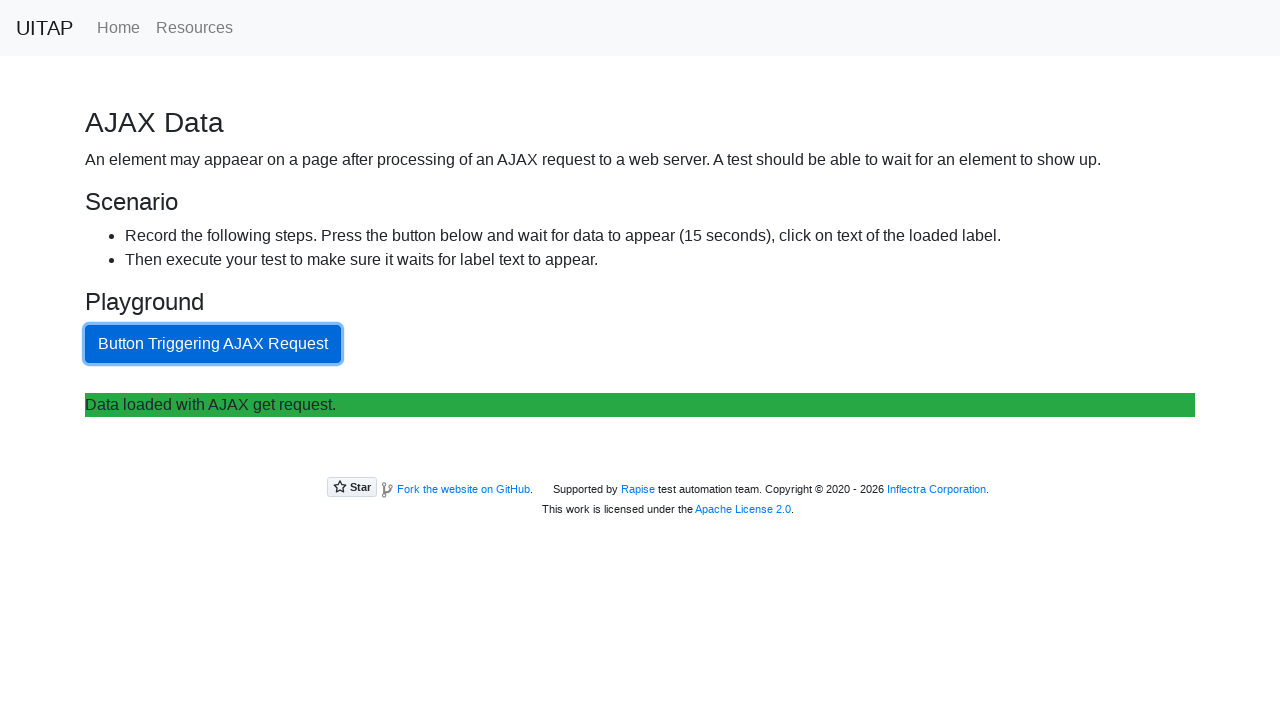